Navigates to a cryptocurrency tracking website and verifies that the table data is accessible by iterating through table rows and columns

Starting URL: https://www.livecoinwatch.com/

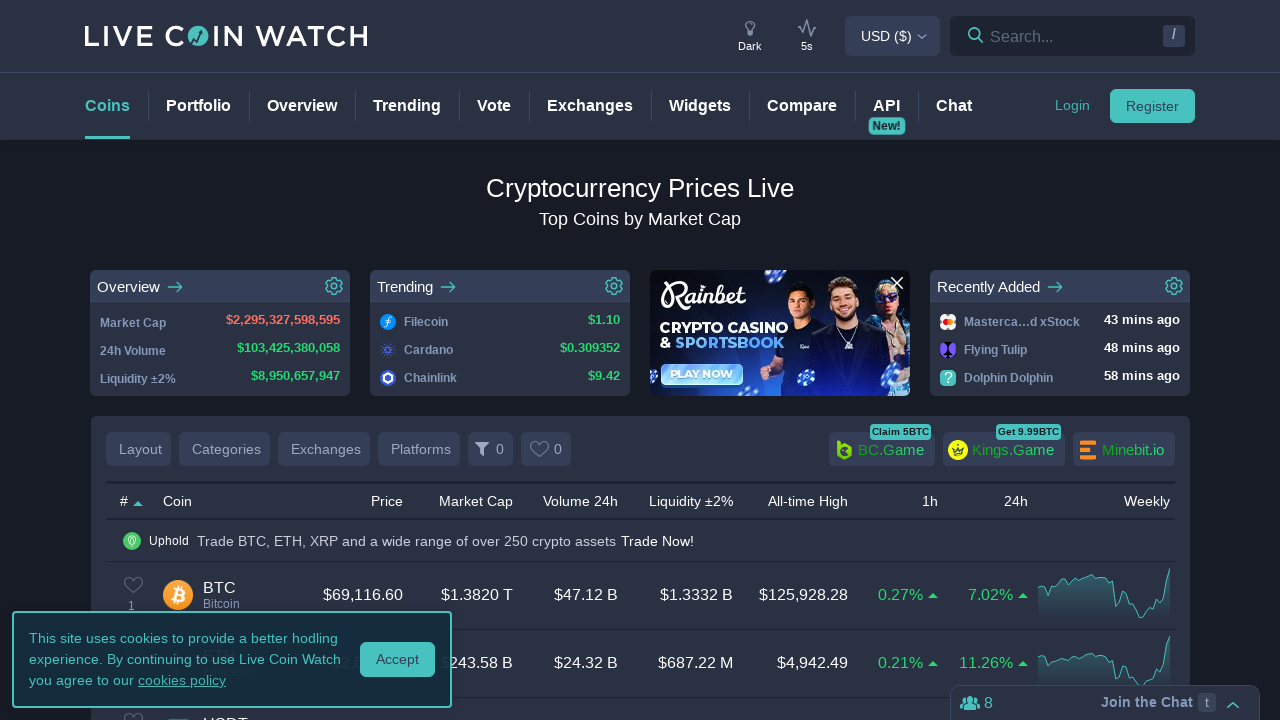

Waited for cryptocurrency table to load on livecoinwatch.com
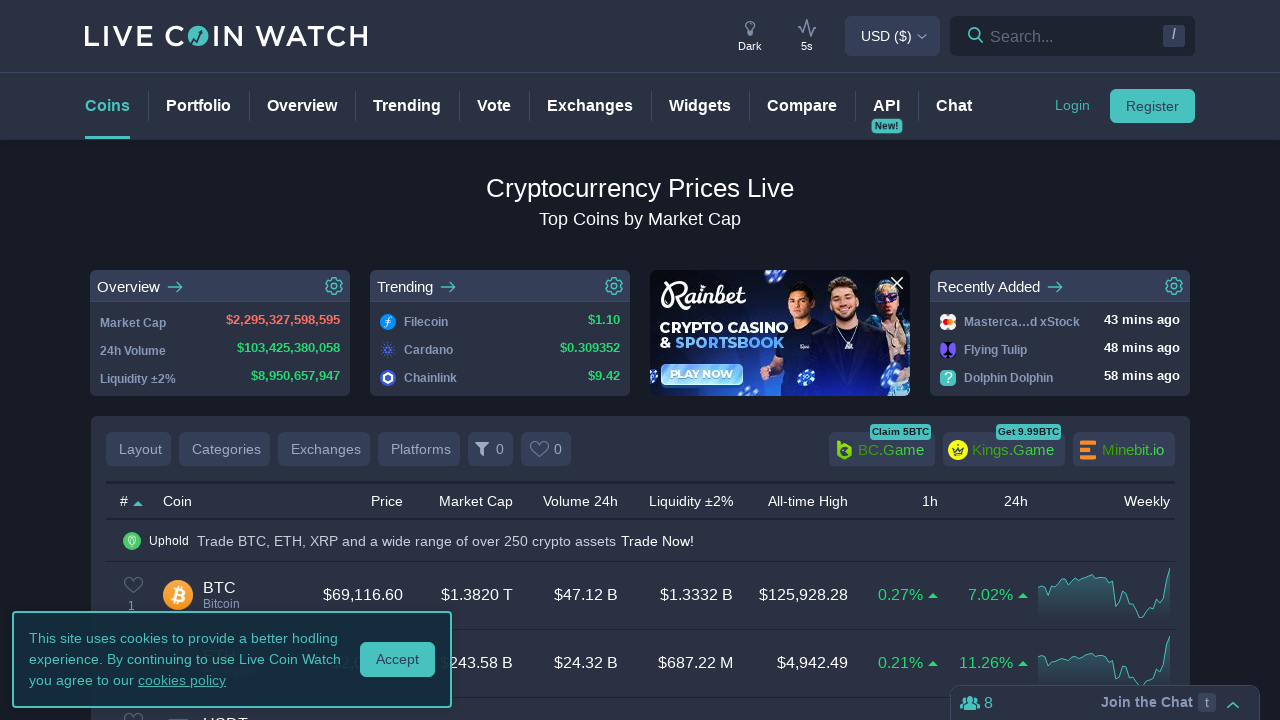

Retrieved column count from table header: 10 columns
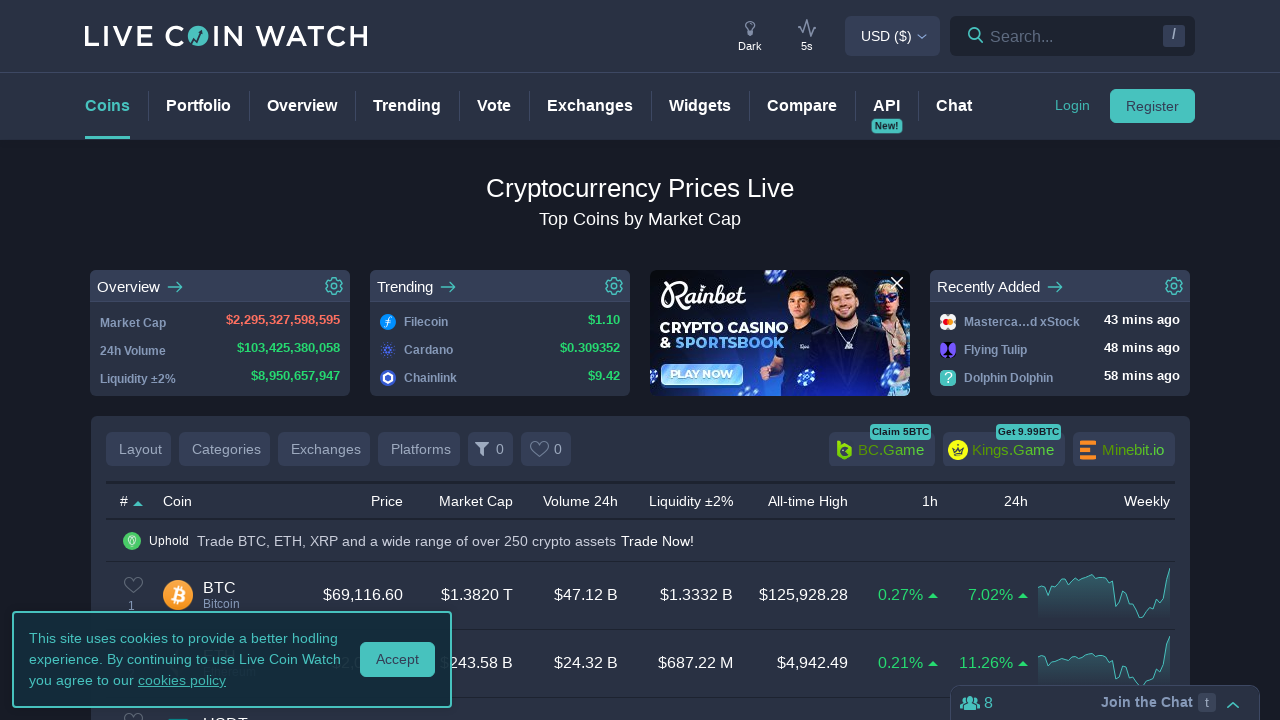

Retrieved row count from table body: 51 rows
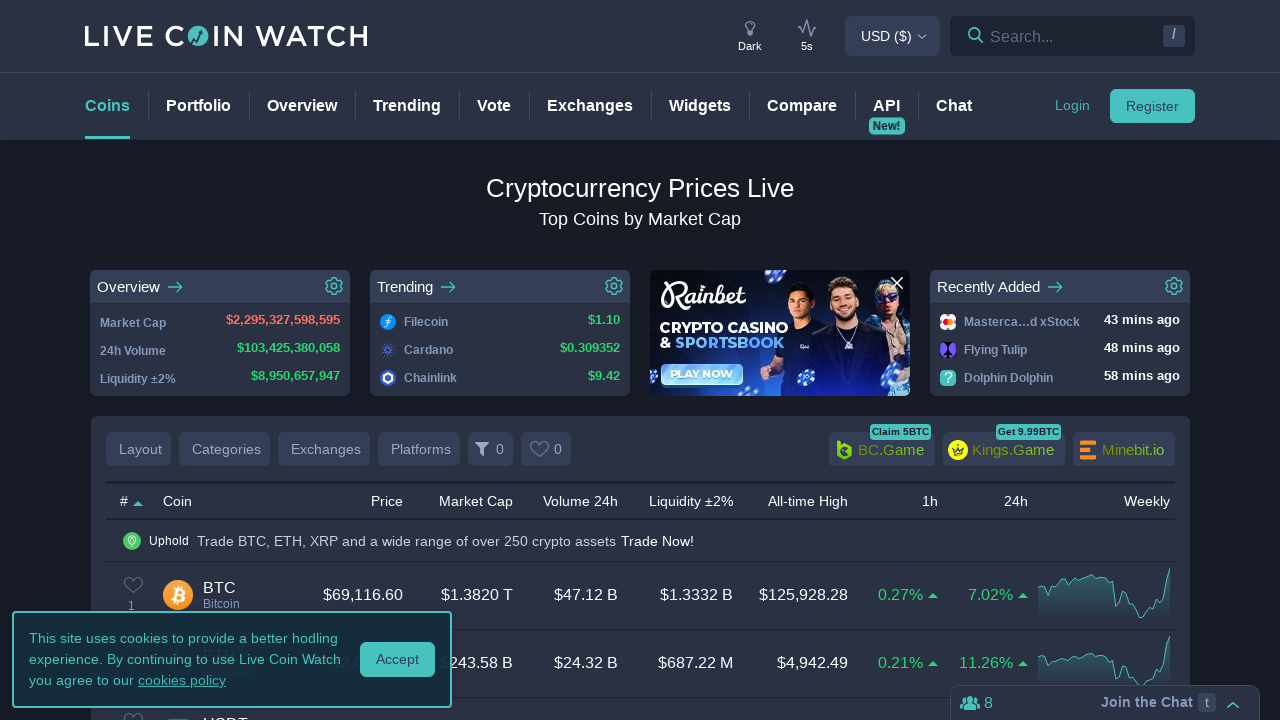

Verified table cell data is accessible at row 1, column 1
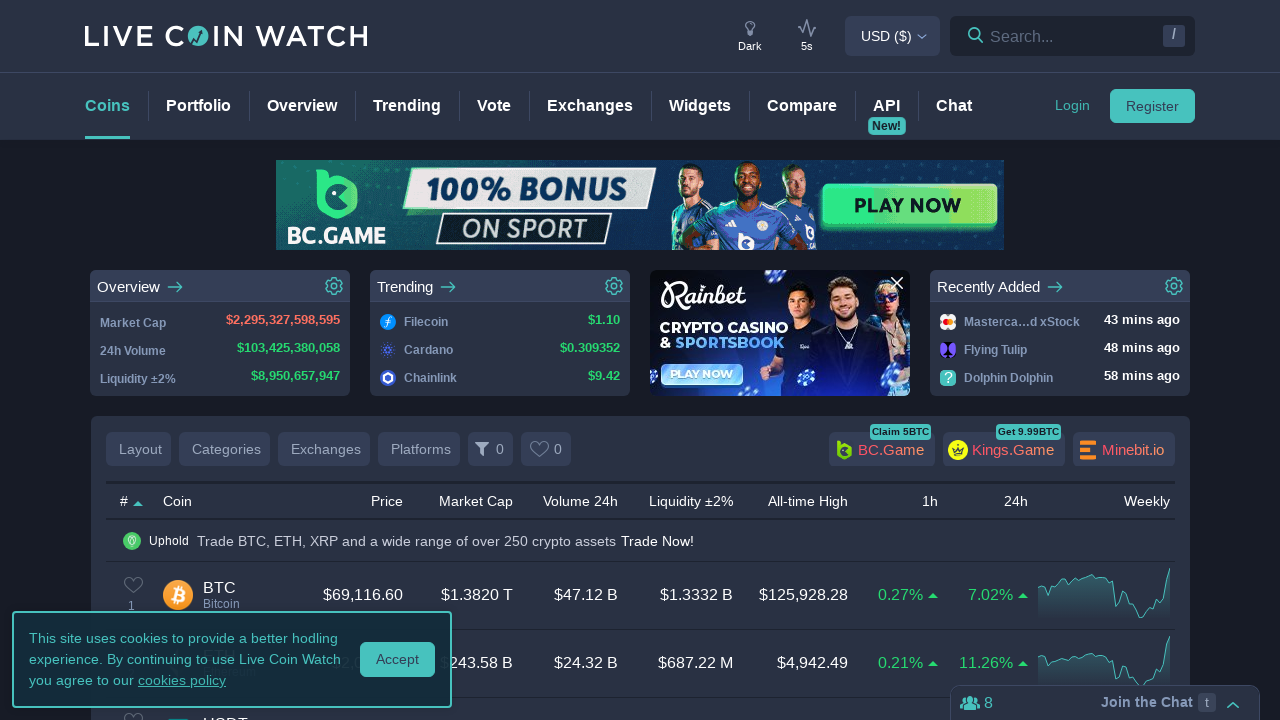

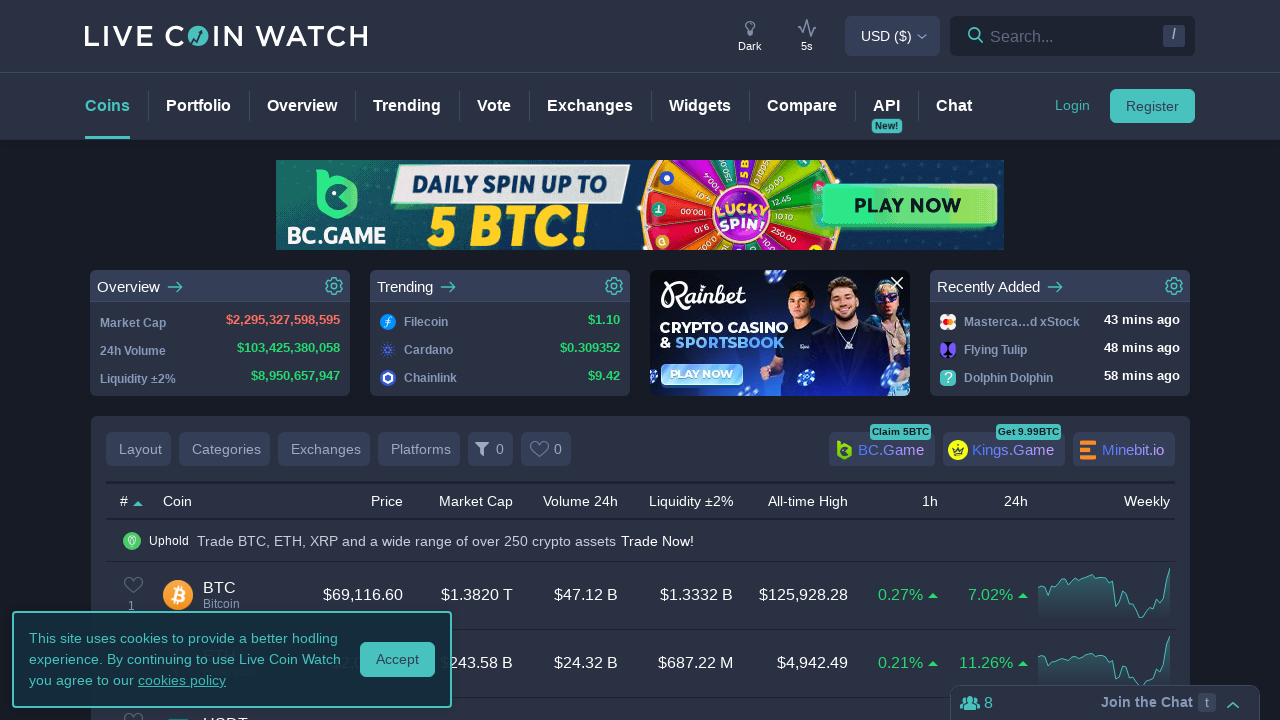